Tests timeout handling for dynamically loaded content by clicking a start button and waiting for the finish element to appear, verifying the displayed text contains "Hello World!".

Starting URL: http://the-internet.herokuapp.com/dynamic_loading/1

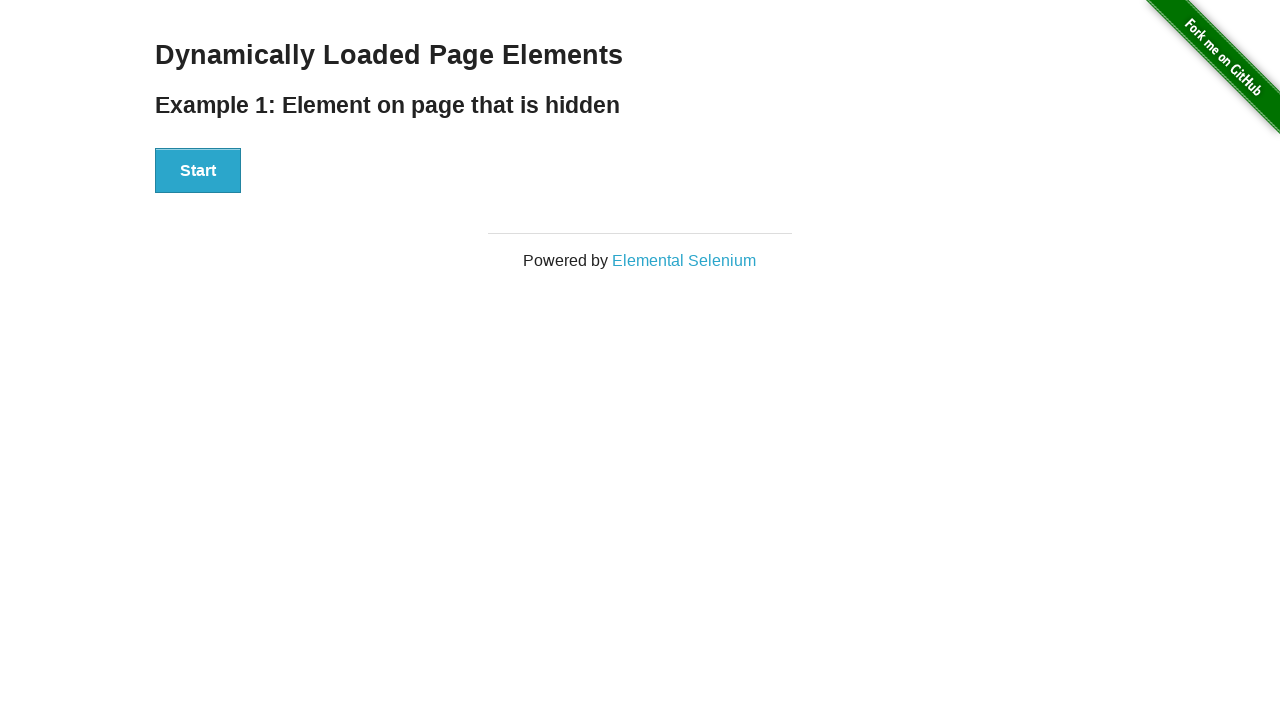

Clicked the start button to trigger dynamic loading at (198, 171) on xpath=//div[@id='start']//button
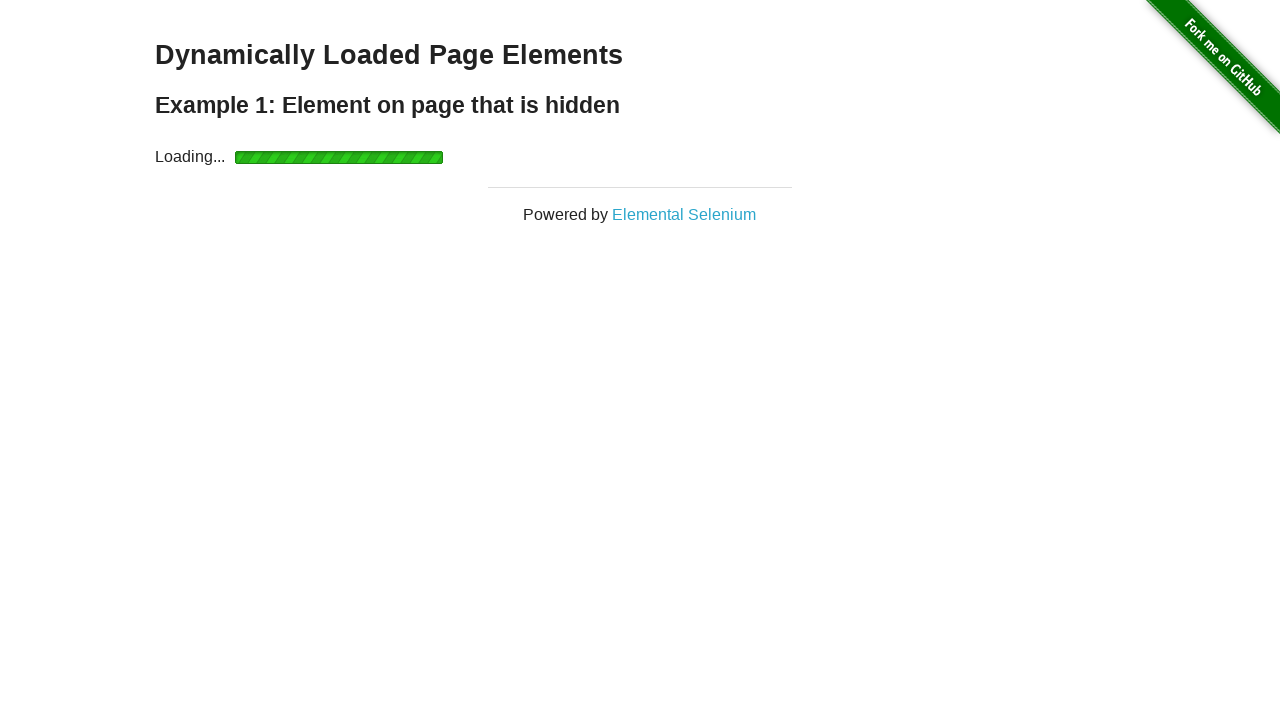

Finish element appeared within timeout
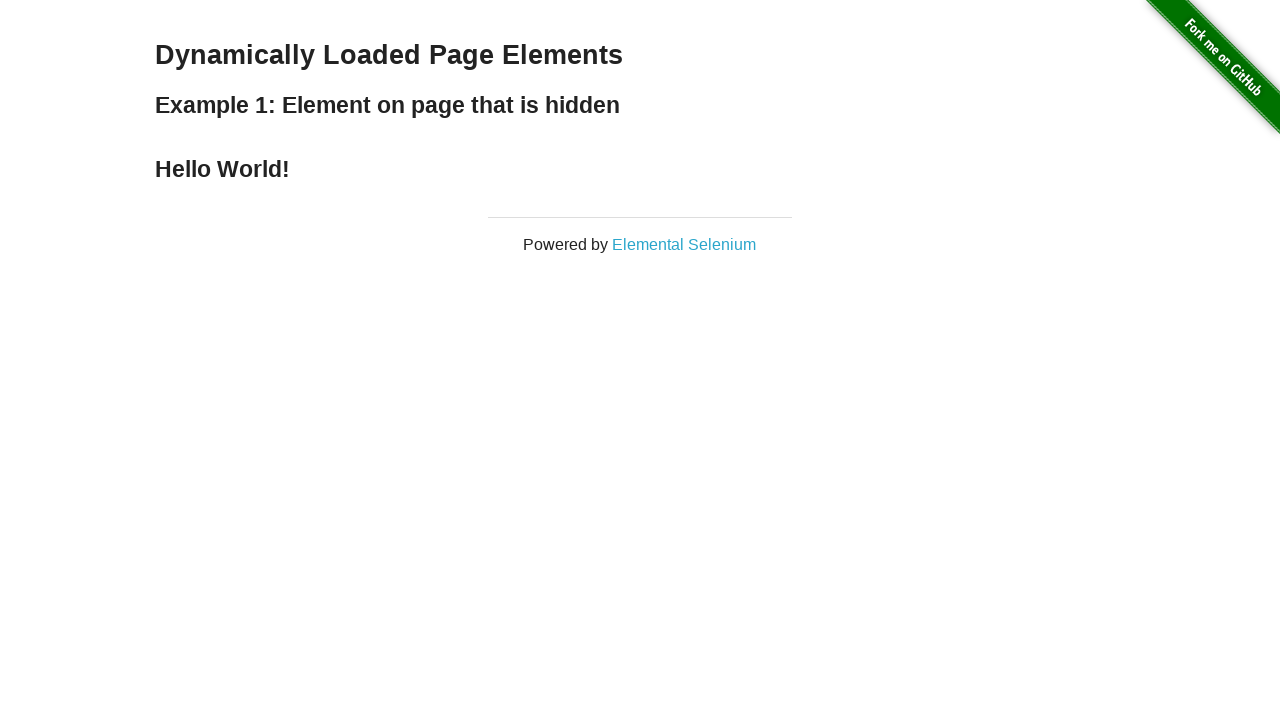

Located the finish element
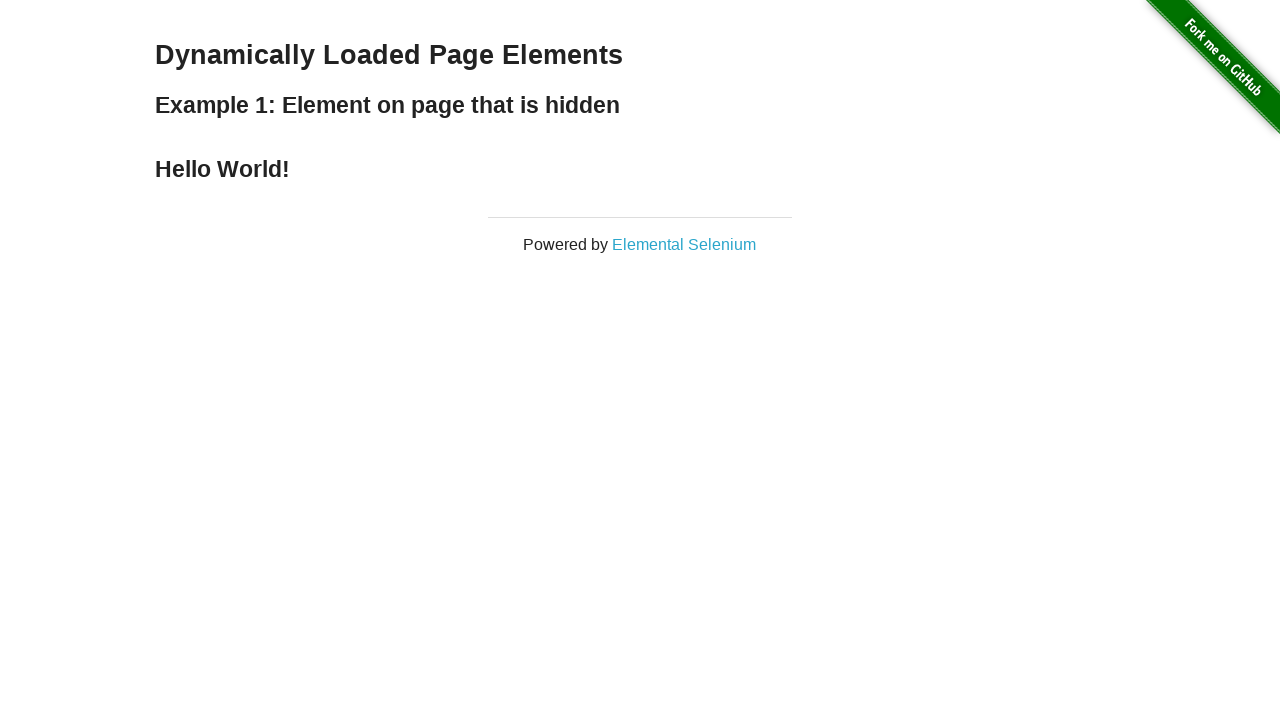

Retrieved finish element text content
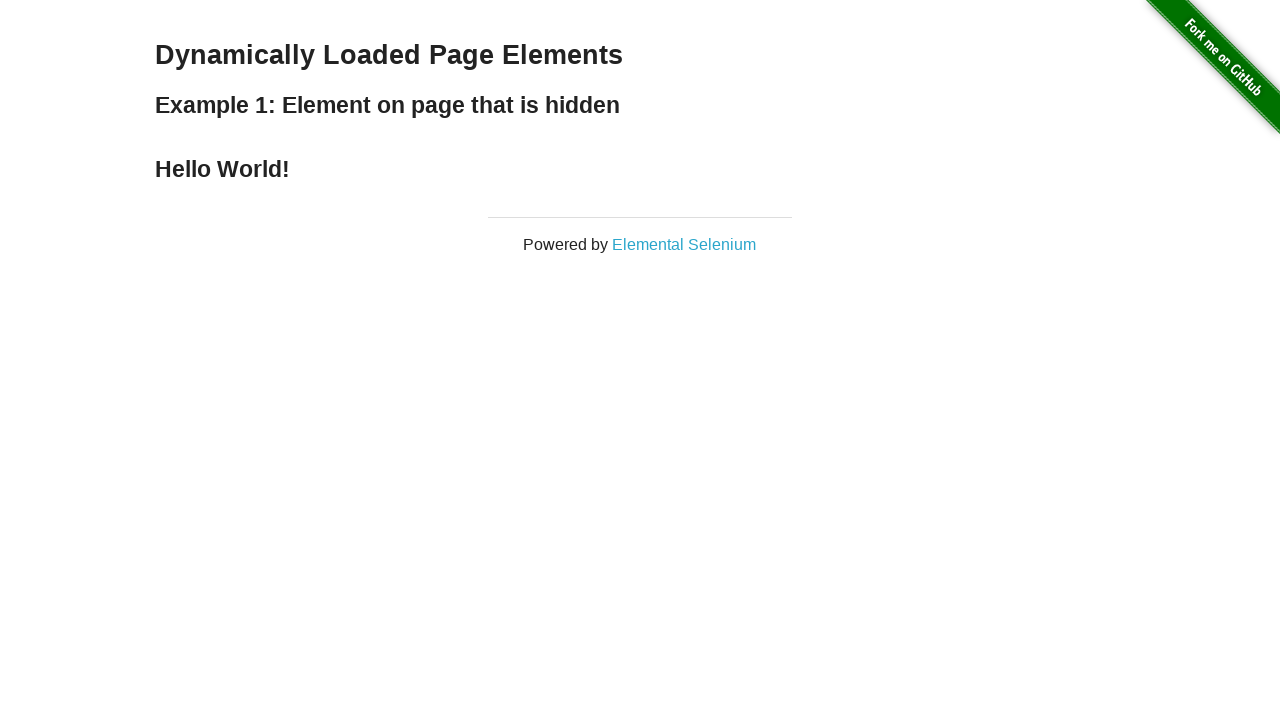

Verified that finish text contains 'Hello World!'
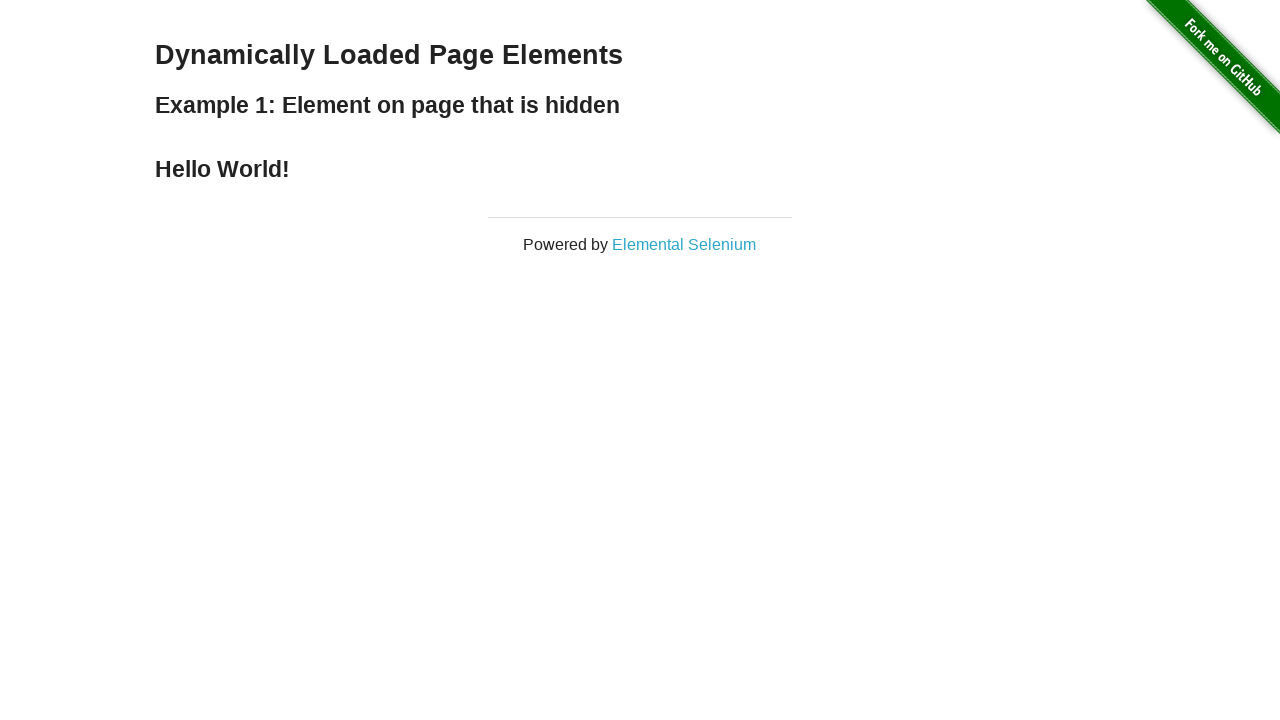

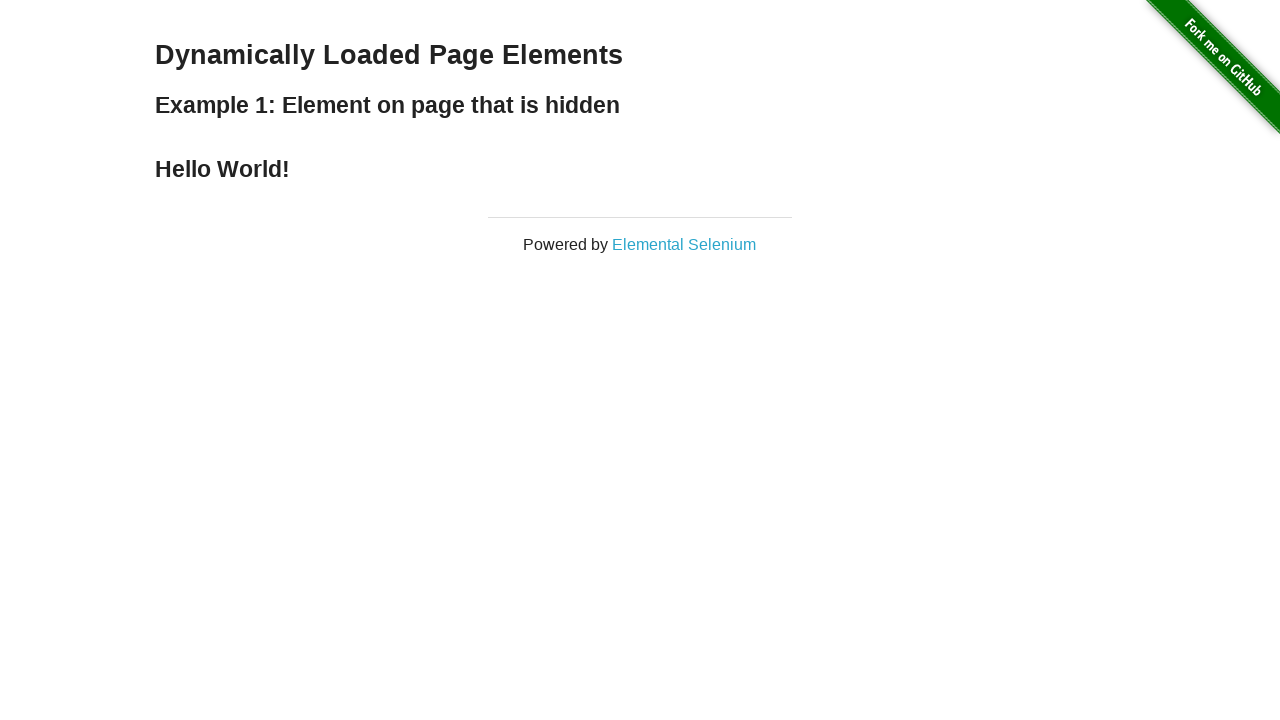